Tests an e-commerce shopping cart functionality by searching for specific vegetables and adding them to cart

Starting URL: https://rahulshettyacademy.com/seleniumPractise/#/

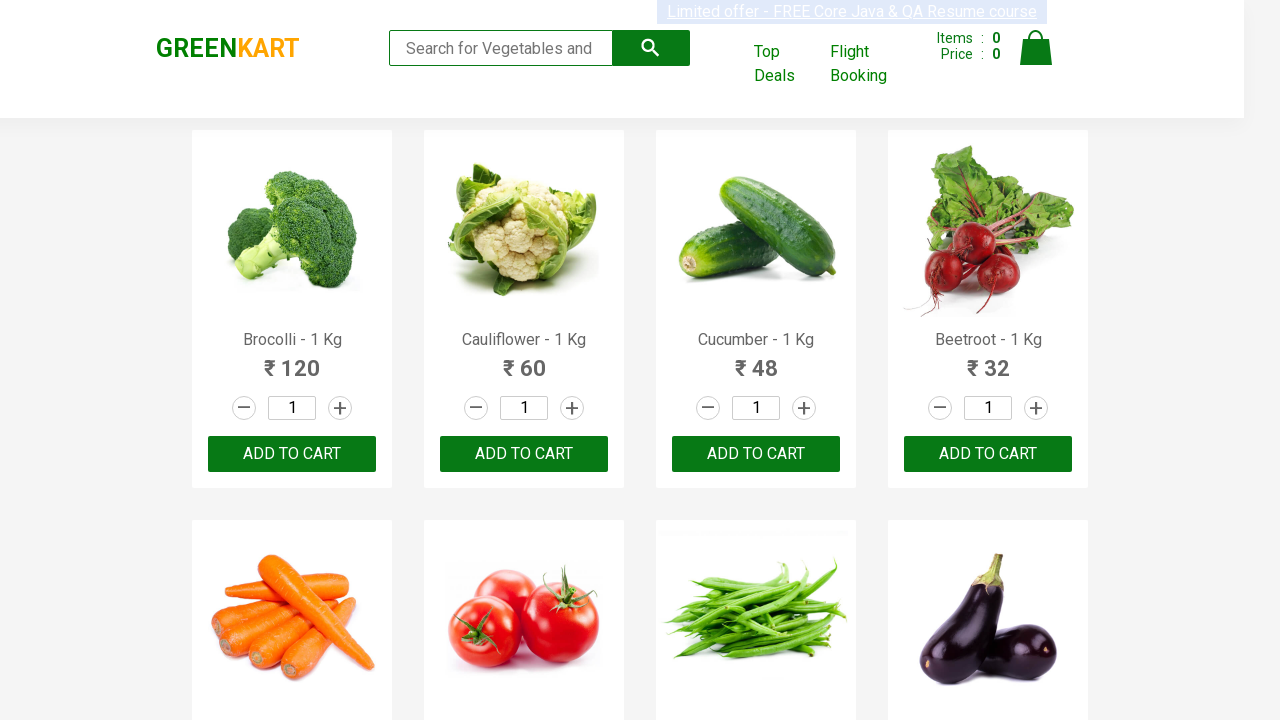

Waited for product list to load
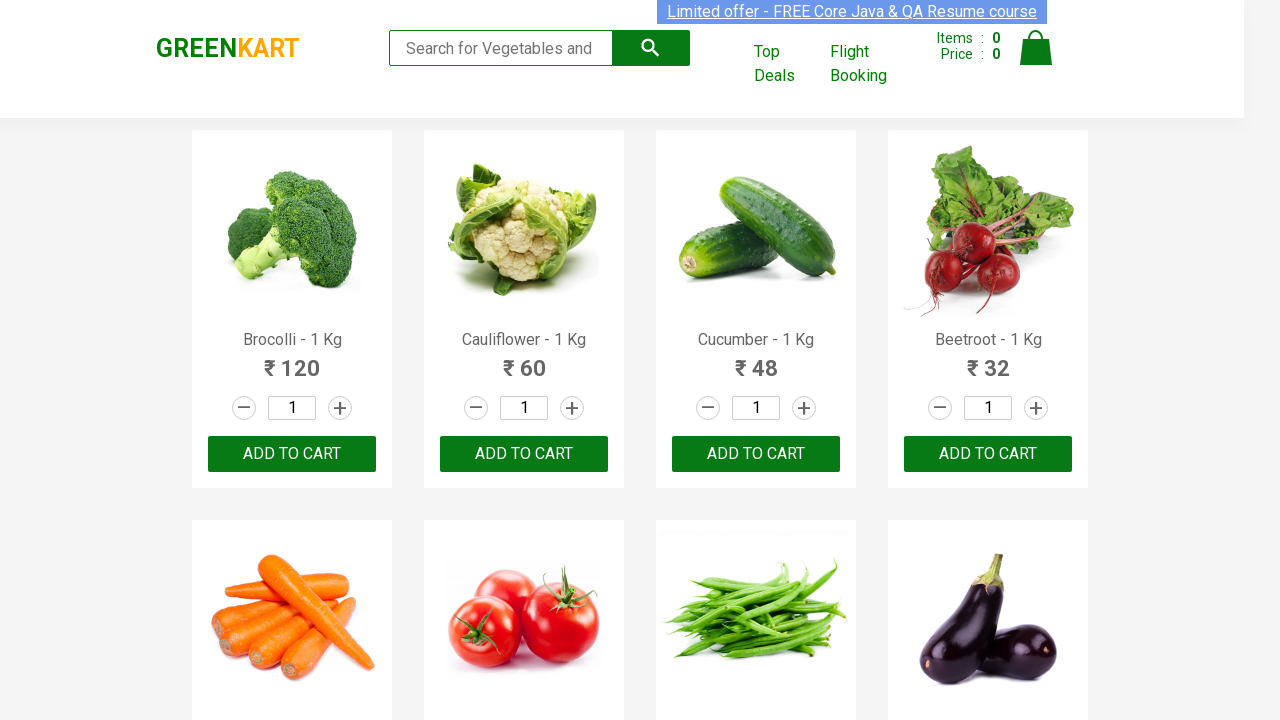

Retrieved all product name elements
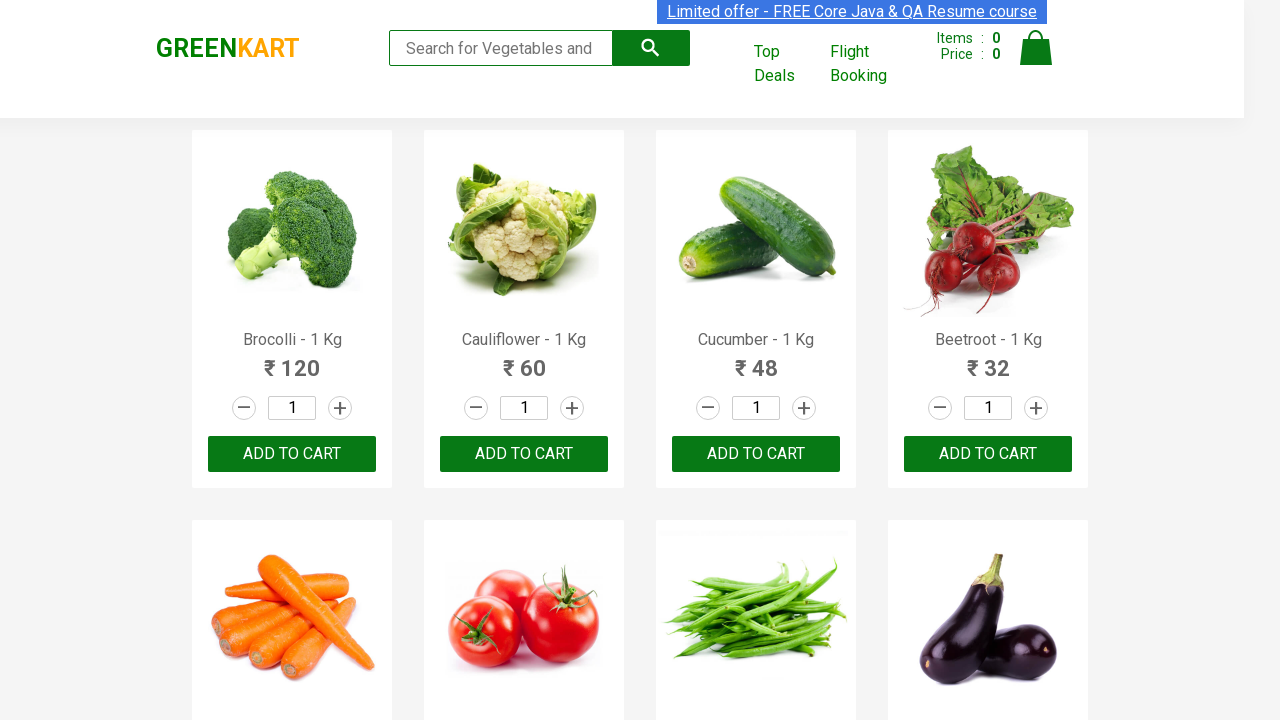

Retrieved all add to cart buttons
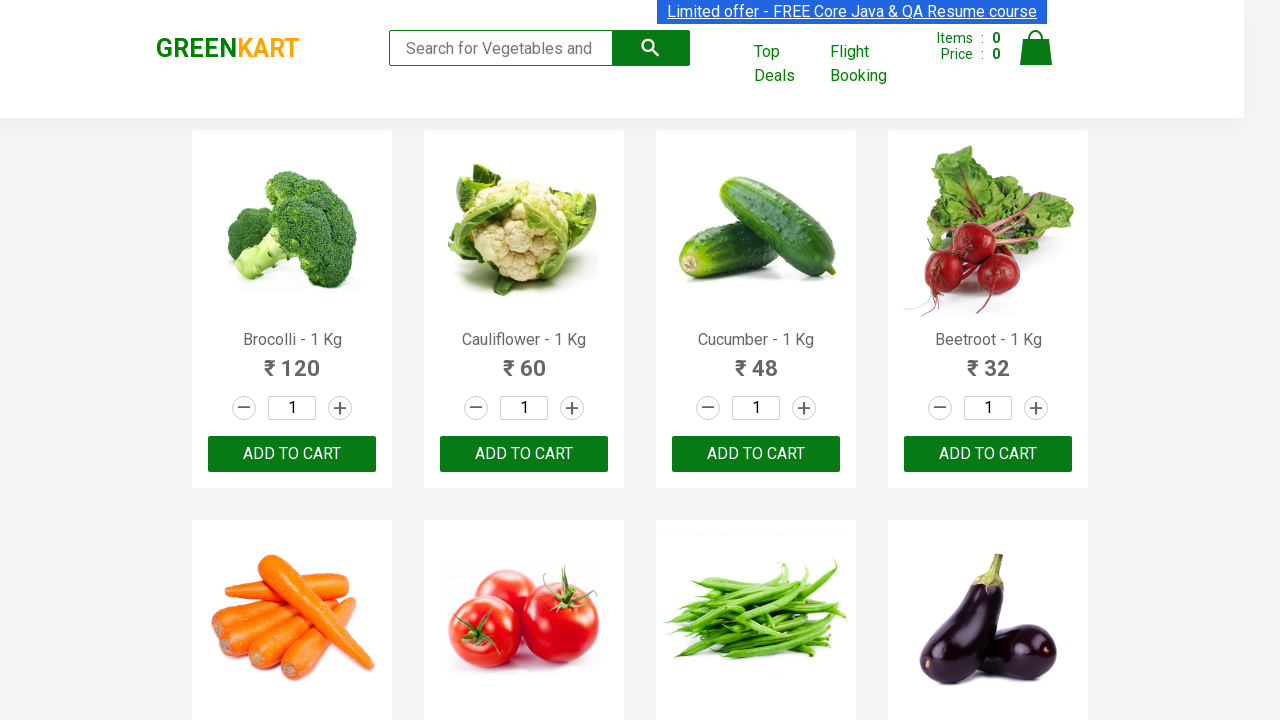

Added 'Brocolli' to cart
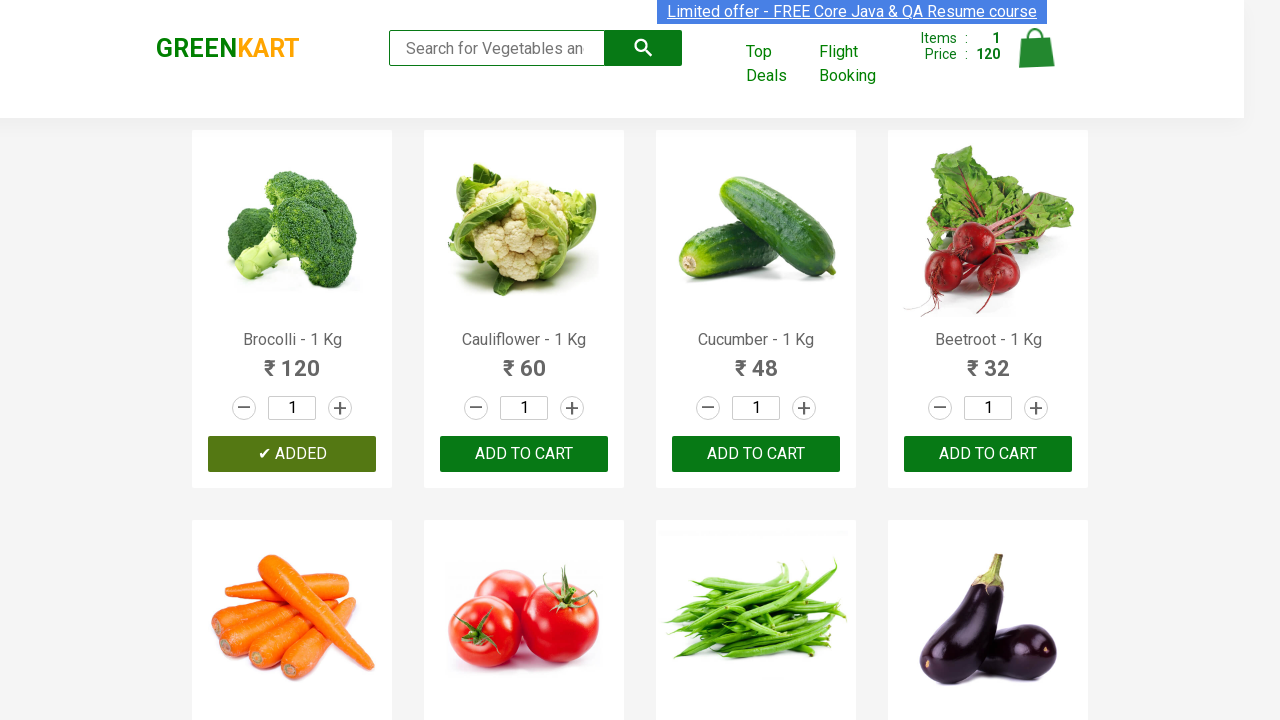

Added 'Cucumber' to cart
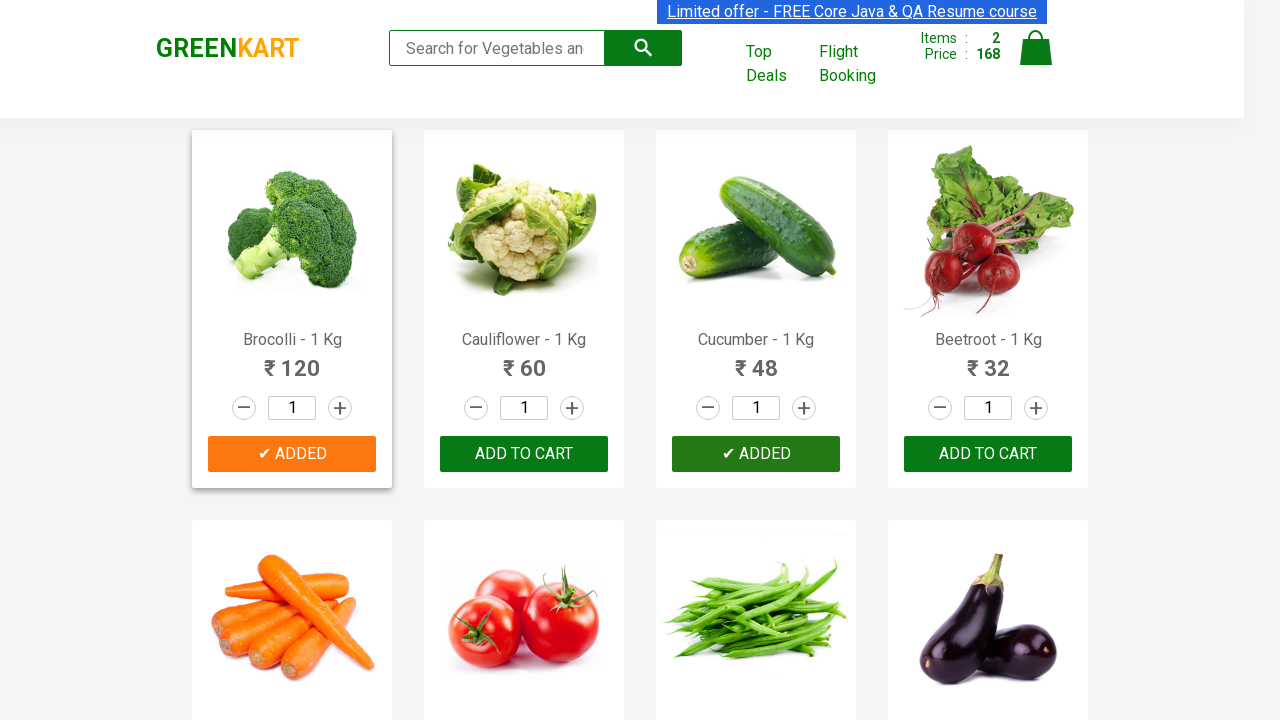

Added 'Potato' to cart
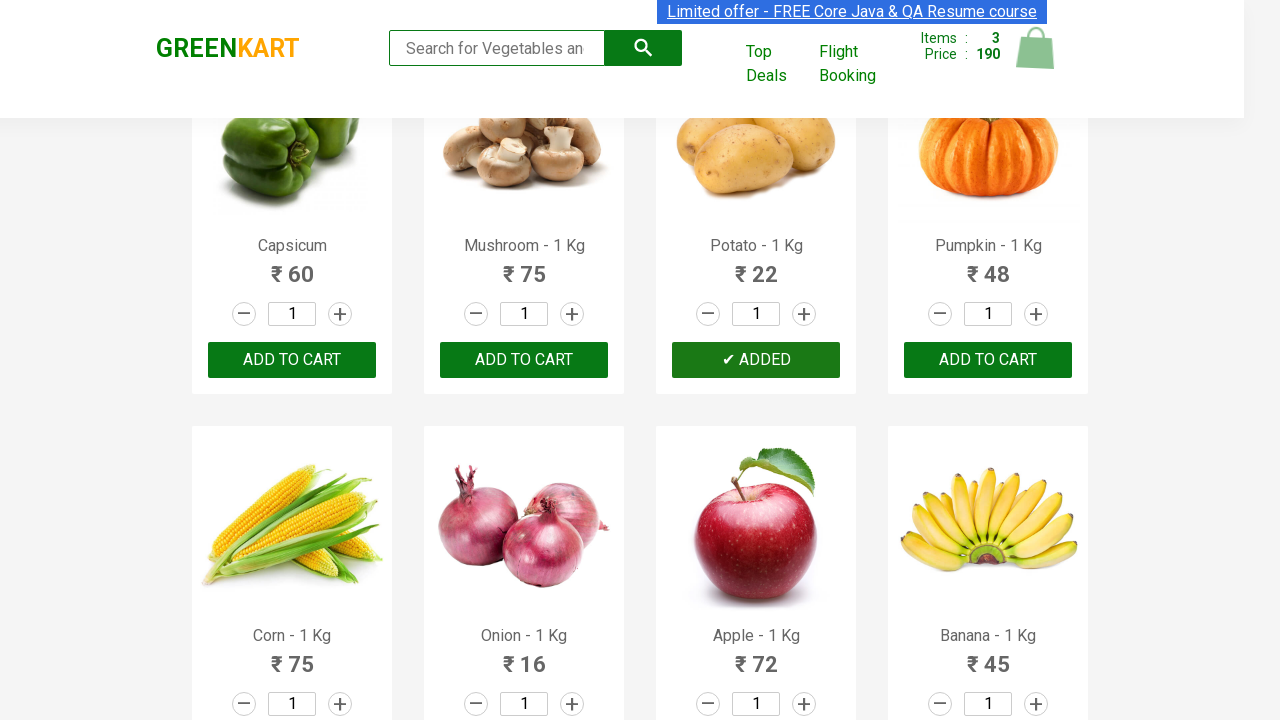

Added 'Pumpkin' to cart
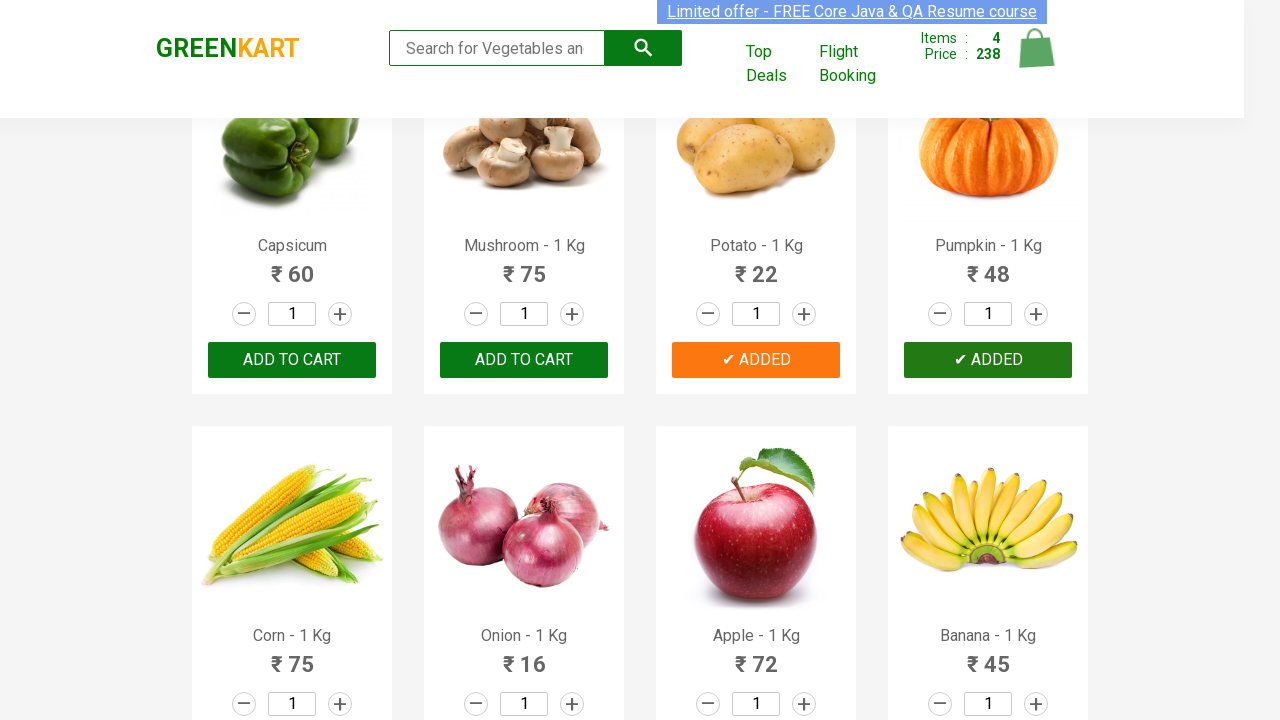

Successfully added all 4 items to cart
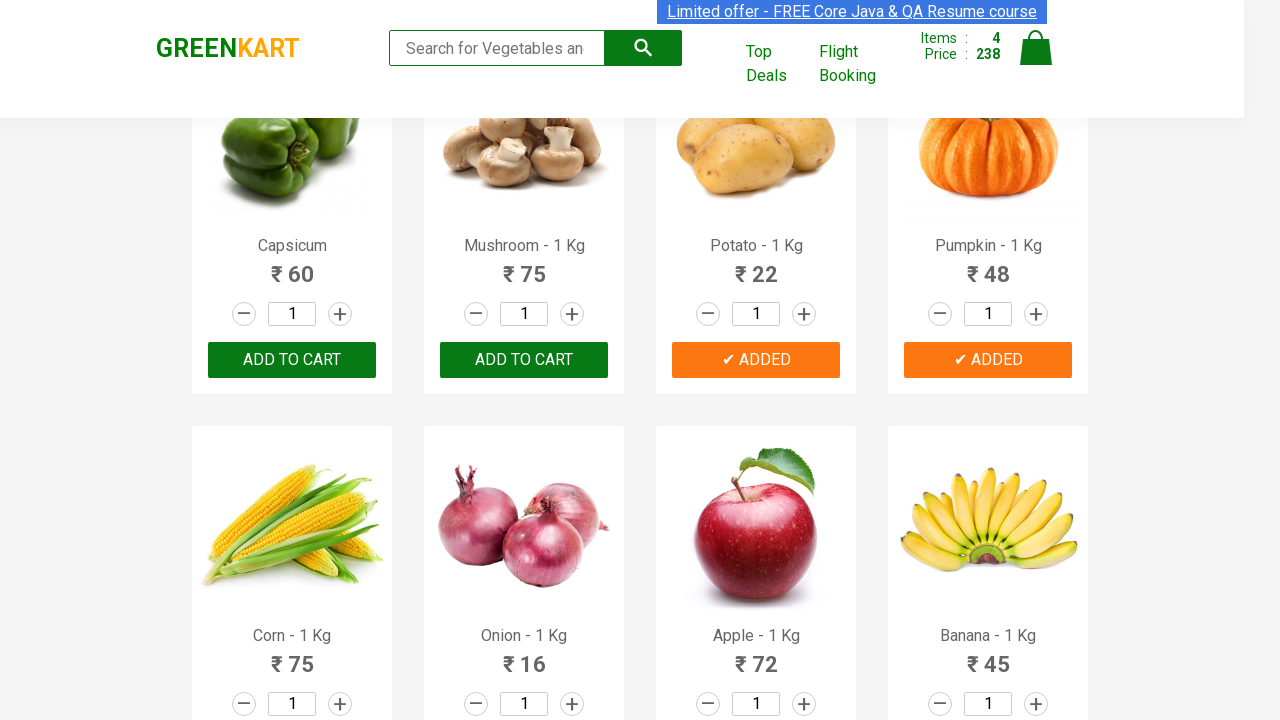

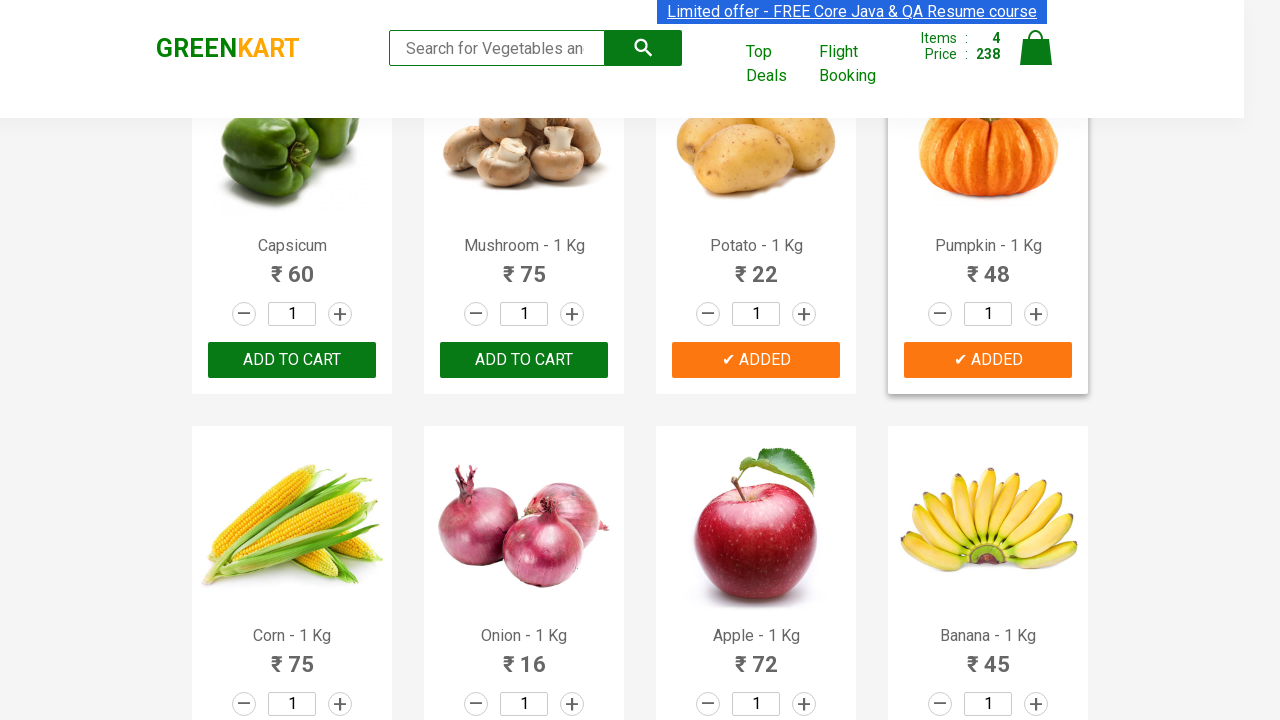